Navigates to the Automate the Boring Stuff website, finds and clicks on a specific link element

Starting URL: https://automatetheboringstuff.com

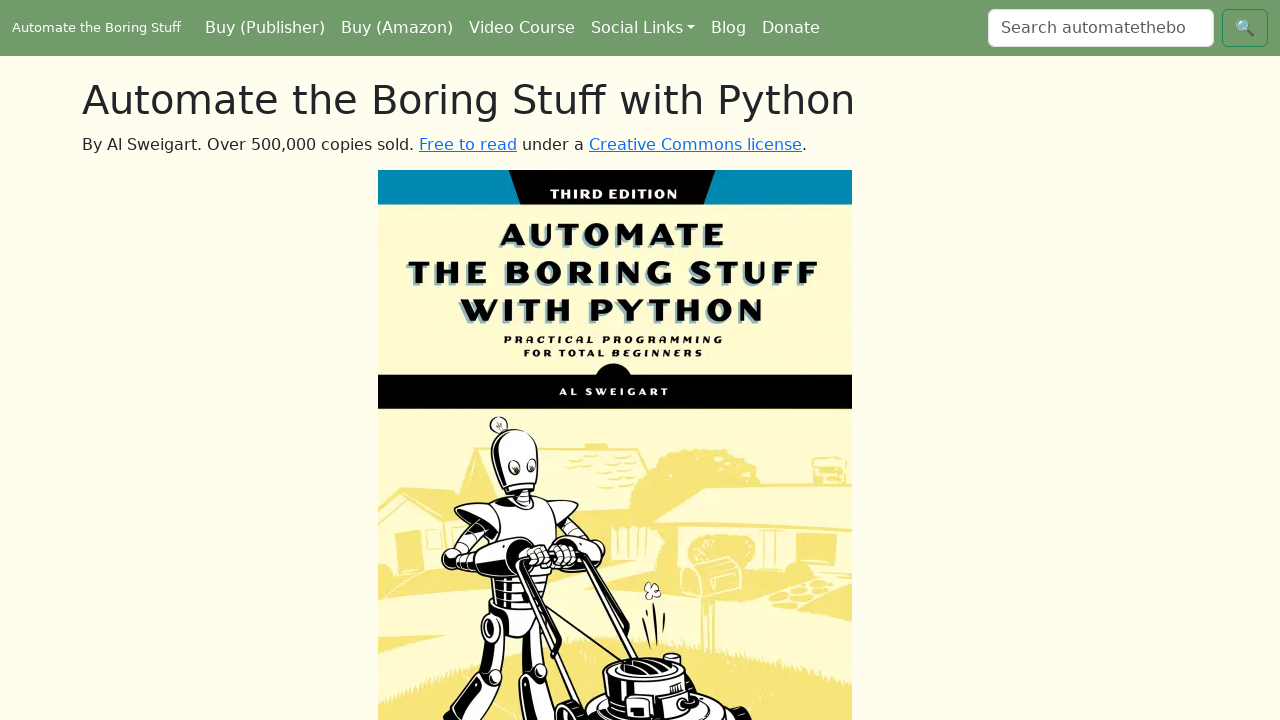

Clicked first available link using fallback selector at (96, 28) on a >> nth=0
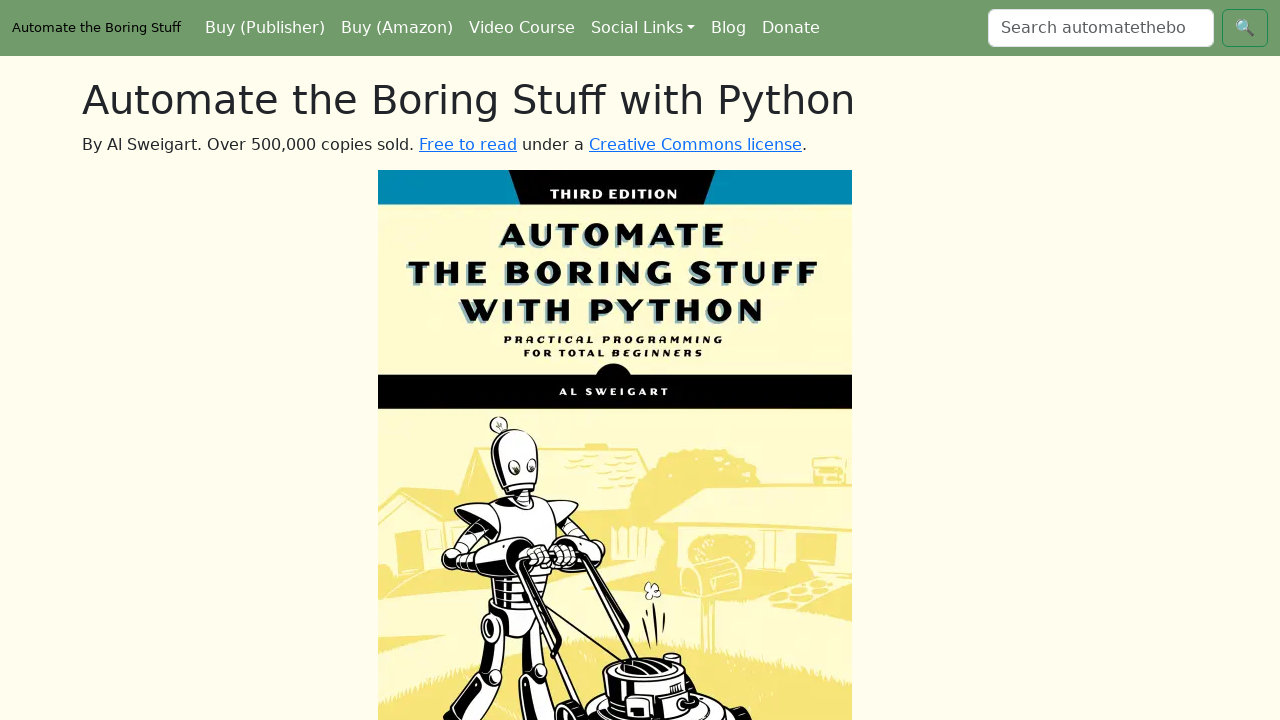

Navigation completed and network idle
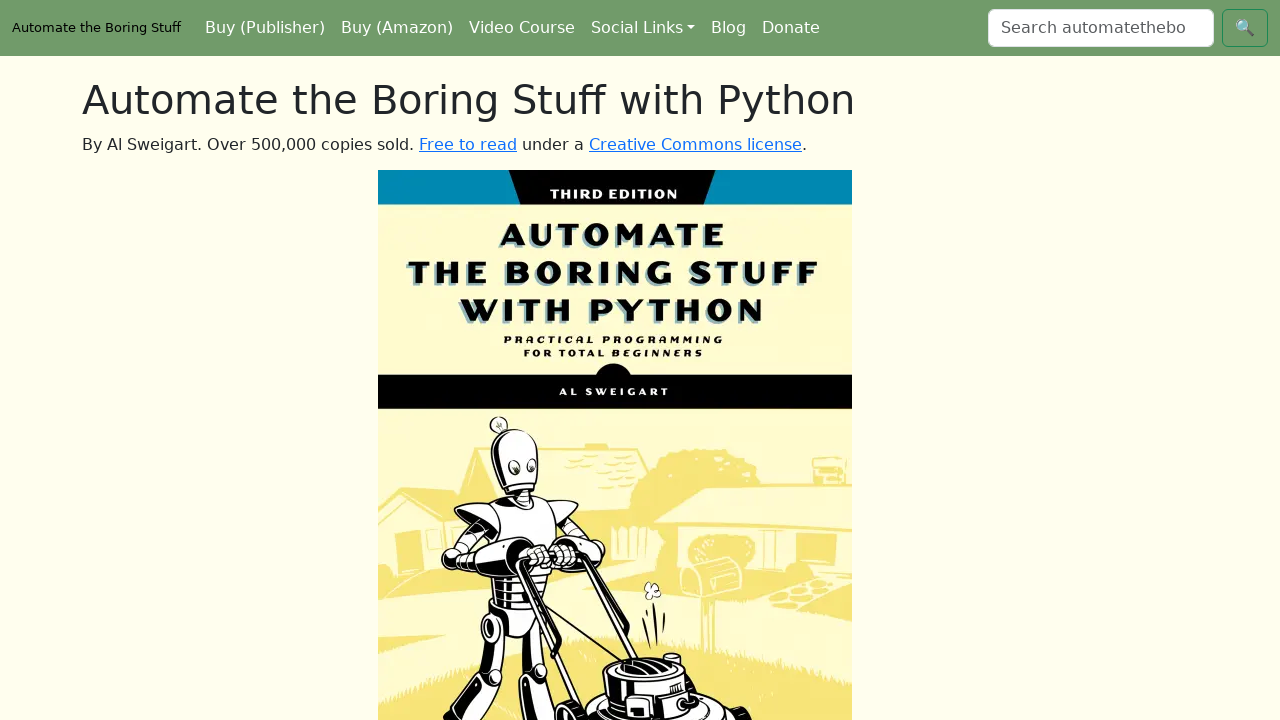

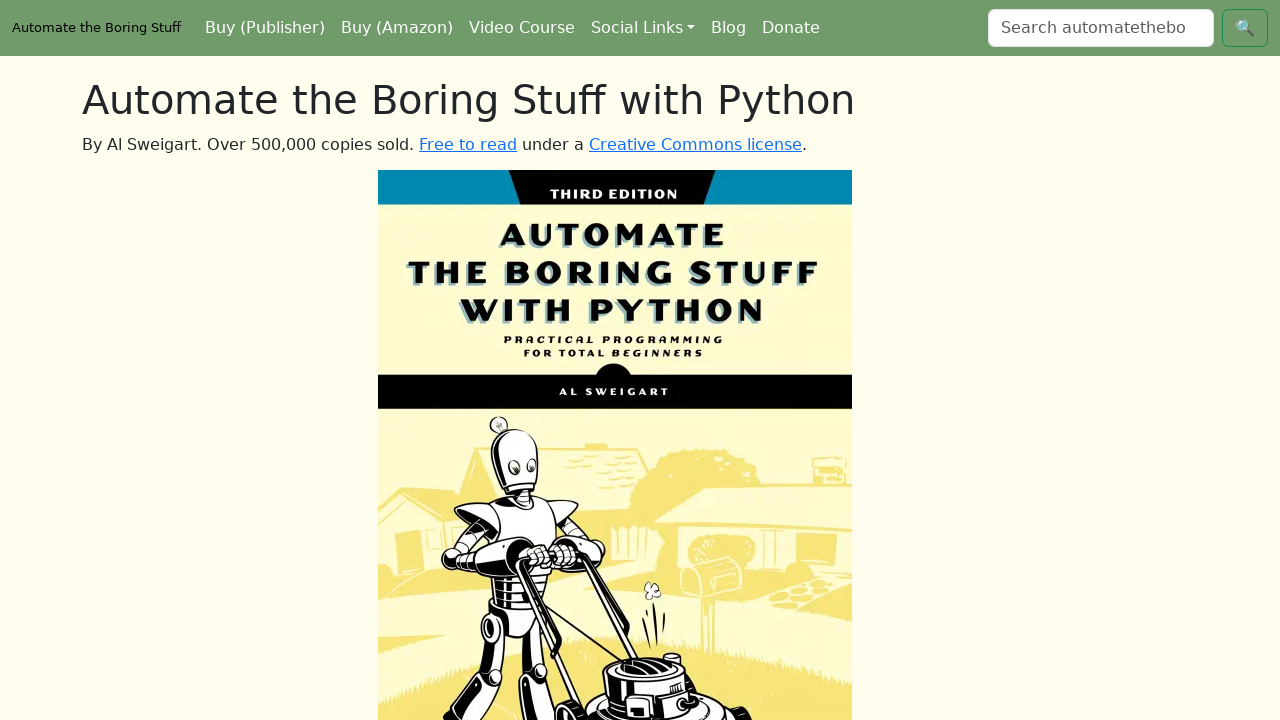